Simple navigation test that opens the Automation Exercise homepage

Starting URL: https://www.automationexercise.com/

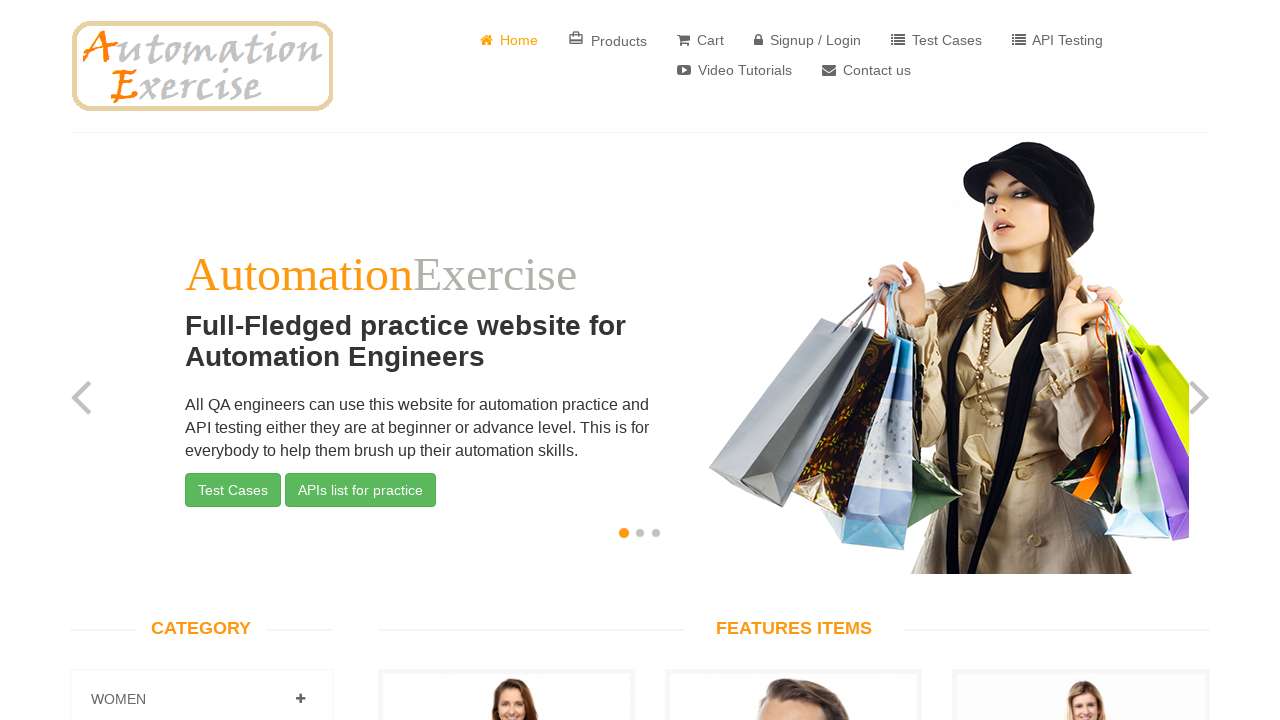

Waited for Automation Exercise homepage to fully load (DOM content loaded)
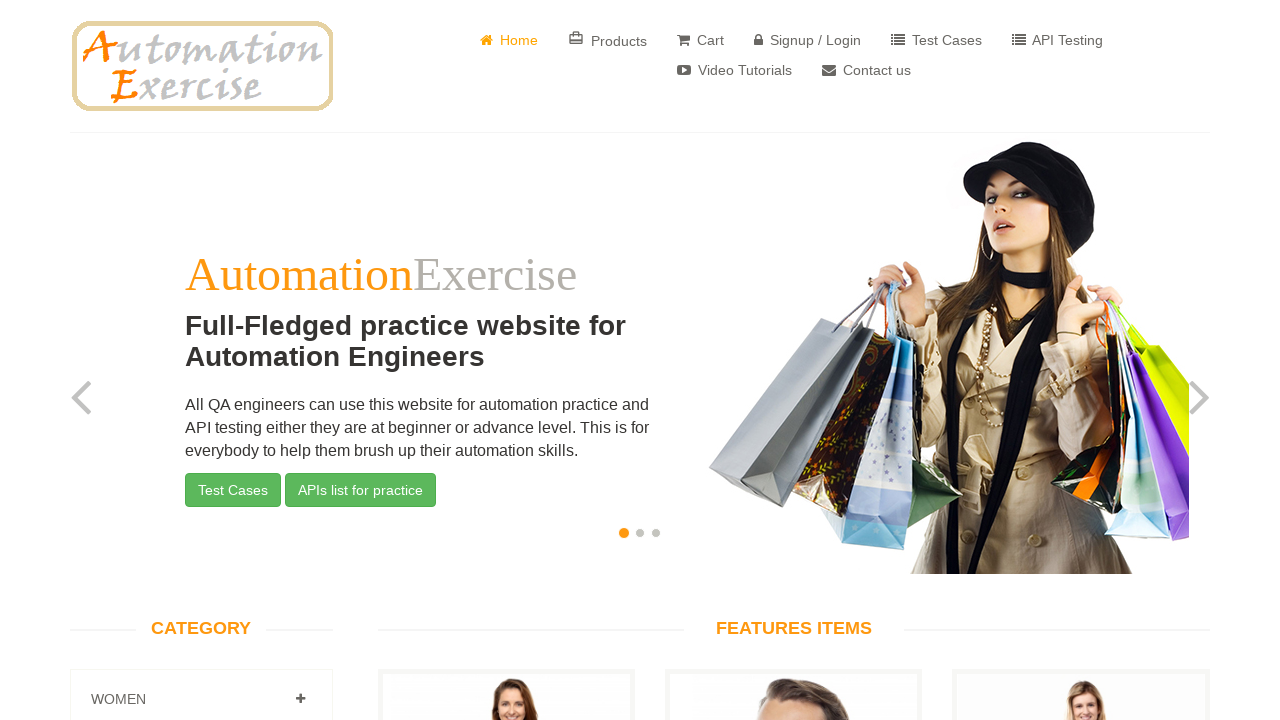

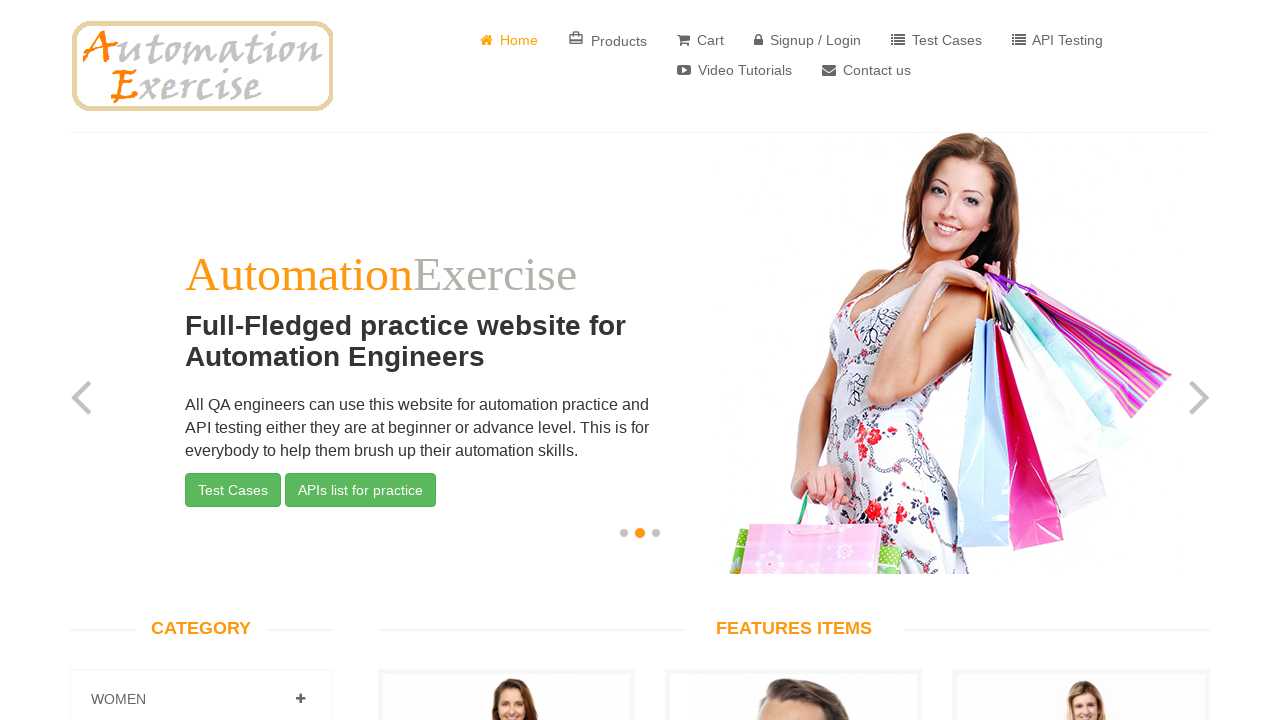